Tests mouse hover functionality by hovering over a "mousehover" element to reveal a dropdown menu, then clicking the "Reload" link from the revealed options.

Starting URL: https://rahulshettyacademy.com/AutomationPractice/

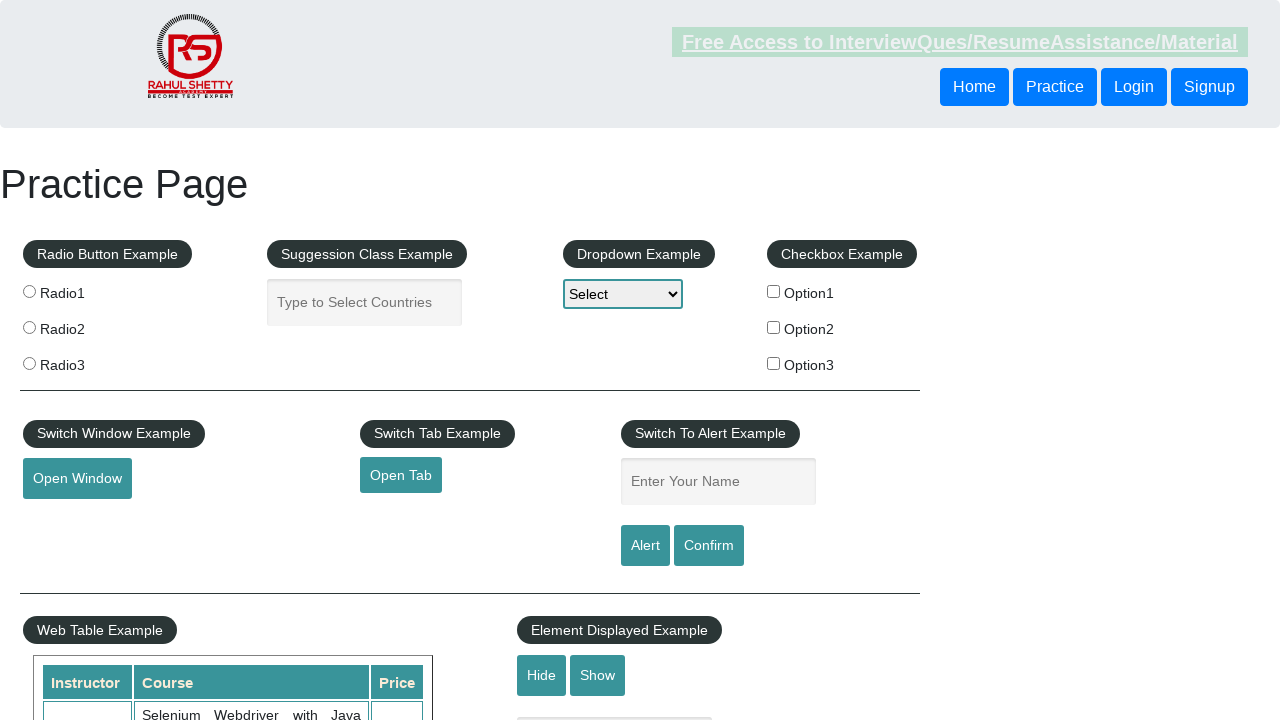

Navigated to https://rahulshettyacademy.com/AutomationPractice/
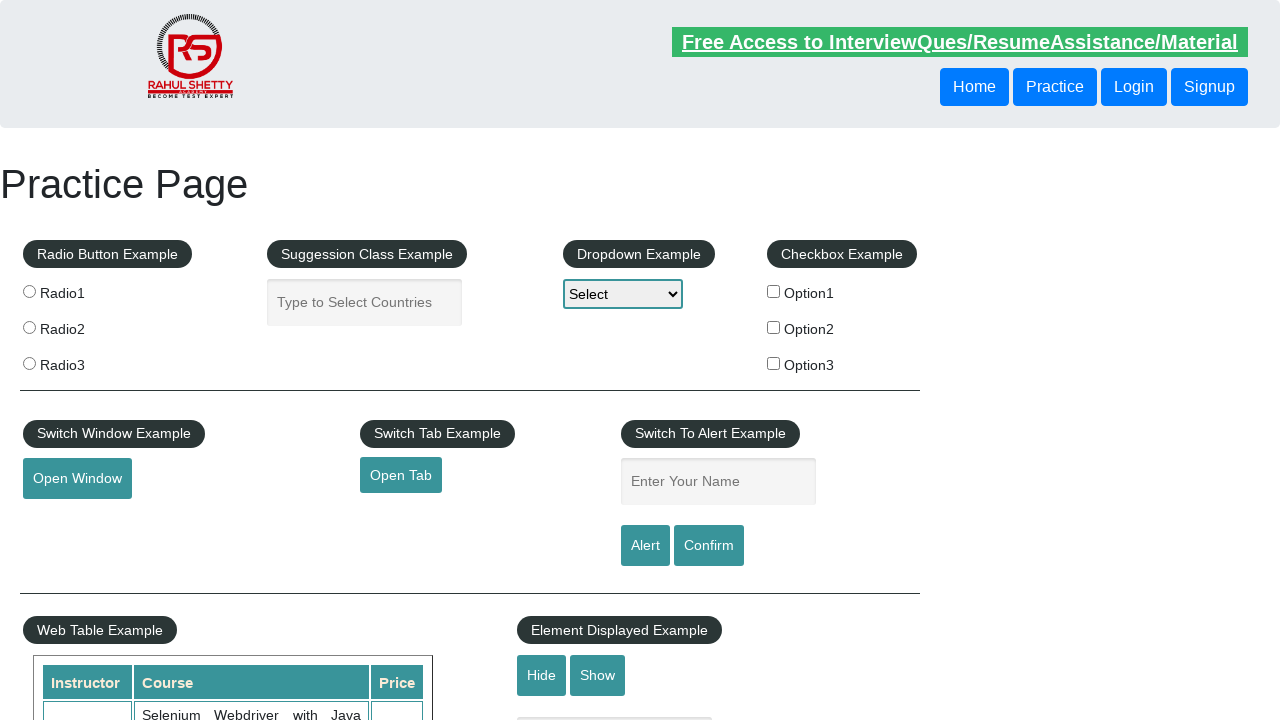

Hovered over mousehover element to reveal dropdown menu at (83, 361) on #mousehover
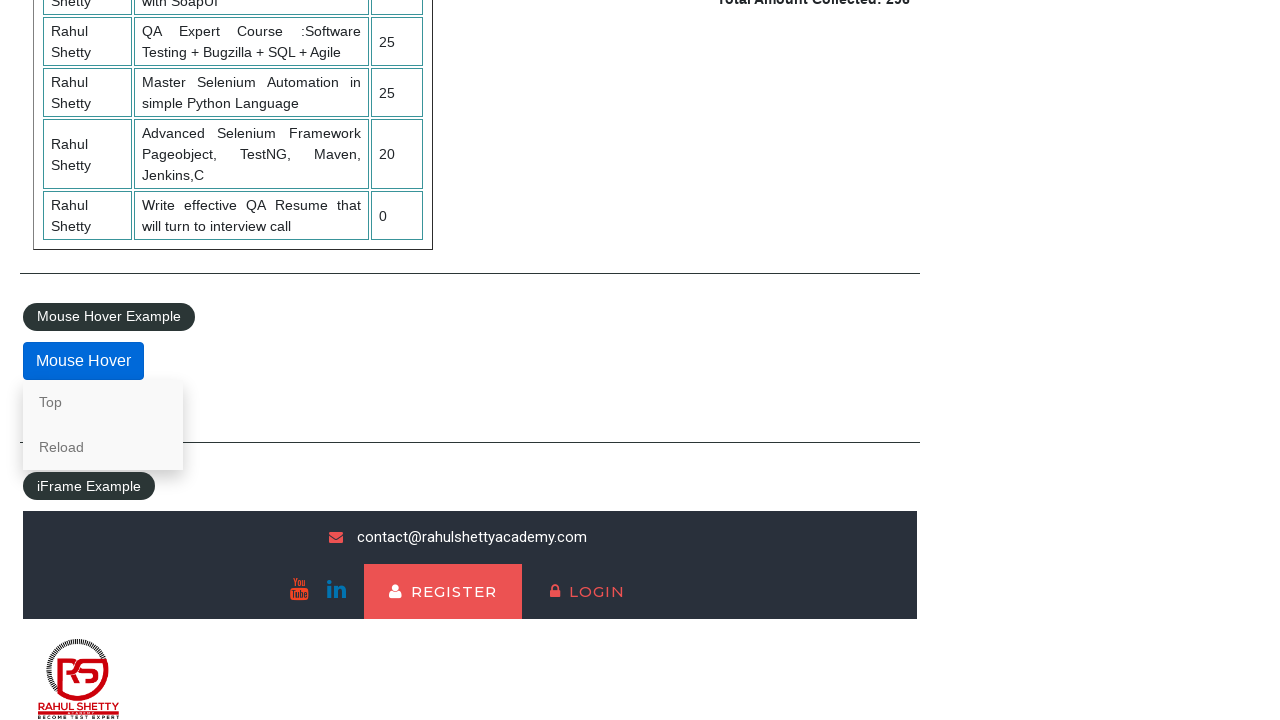

Clicked 'Reload' link from the revealed dropdown options at (103, 447) on a:text('Reload')
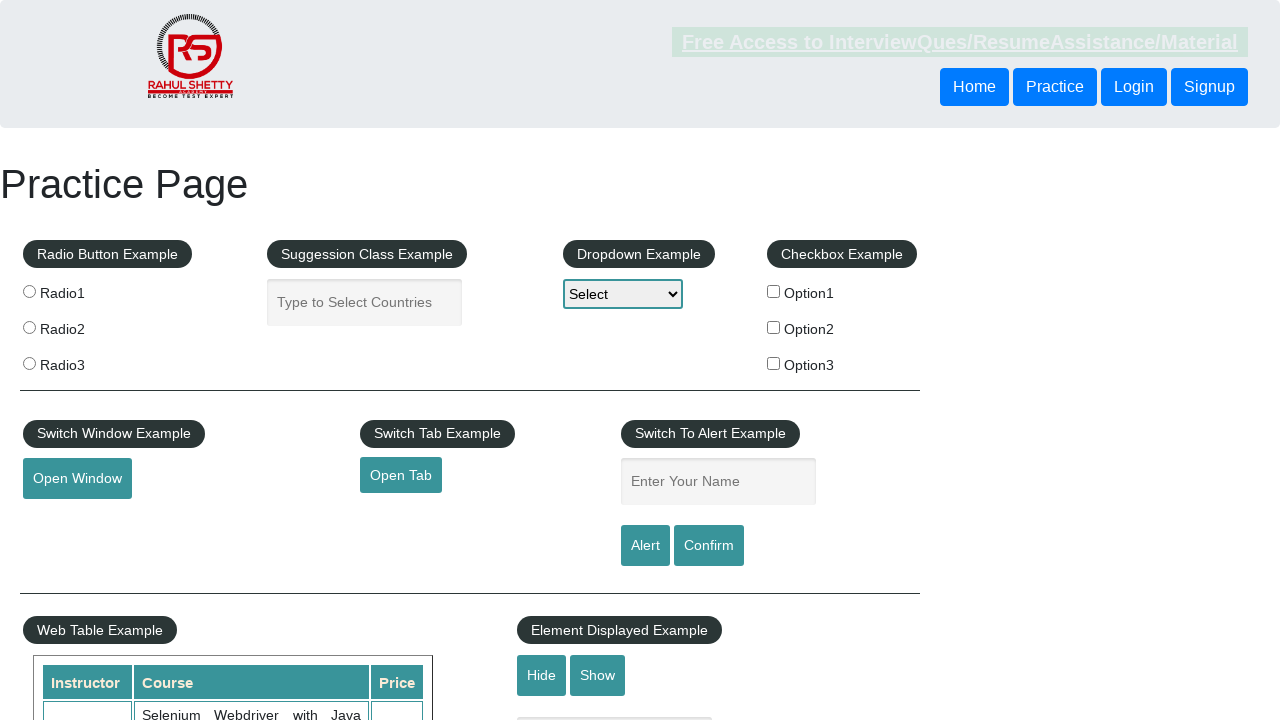

Waited for page to reload and network to stabilize
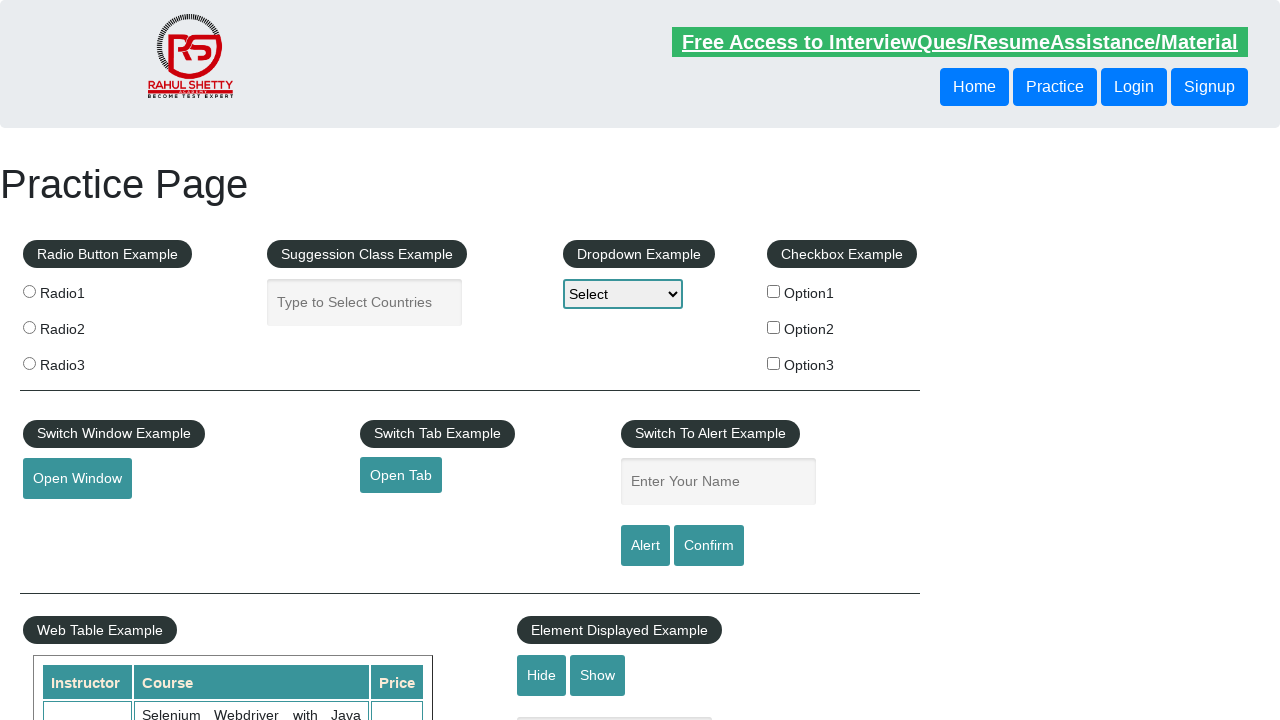

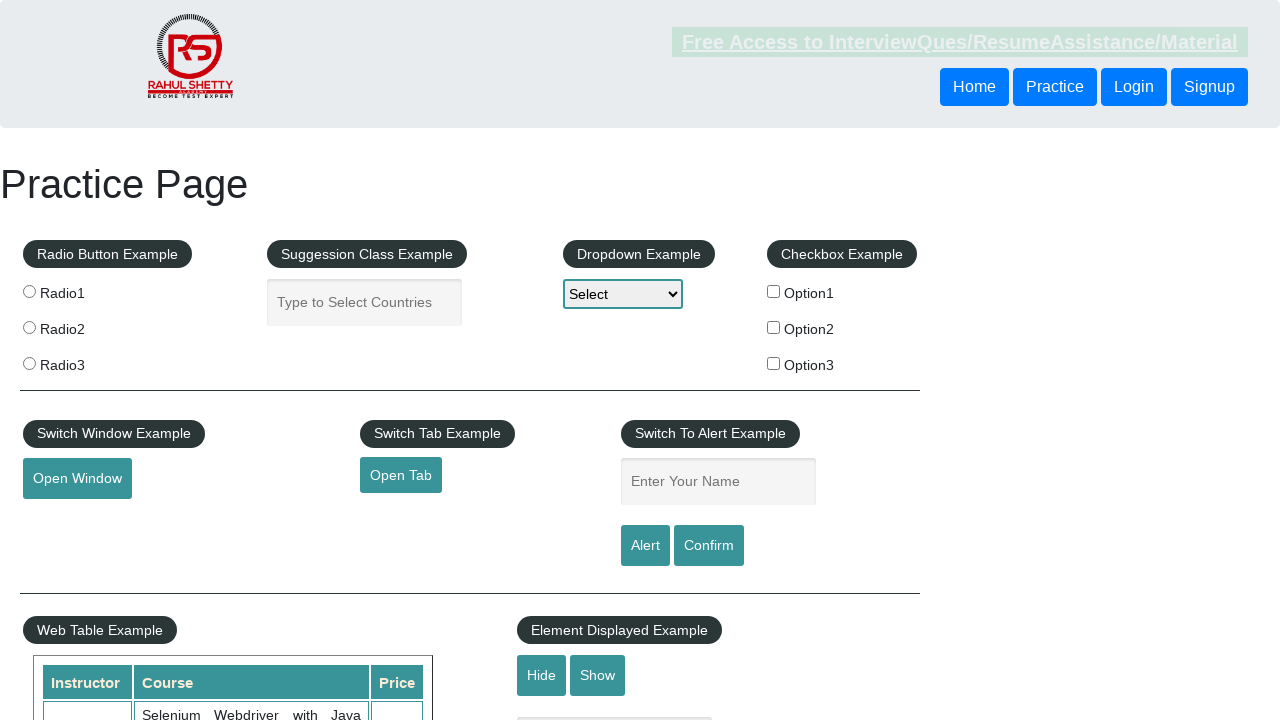